Navigates to the Show page and verifies the link works correctly

Starting URL: https://news.ycombinator.com

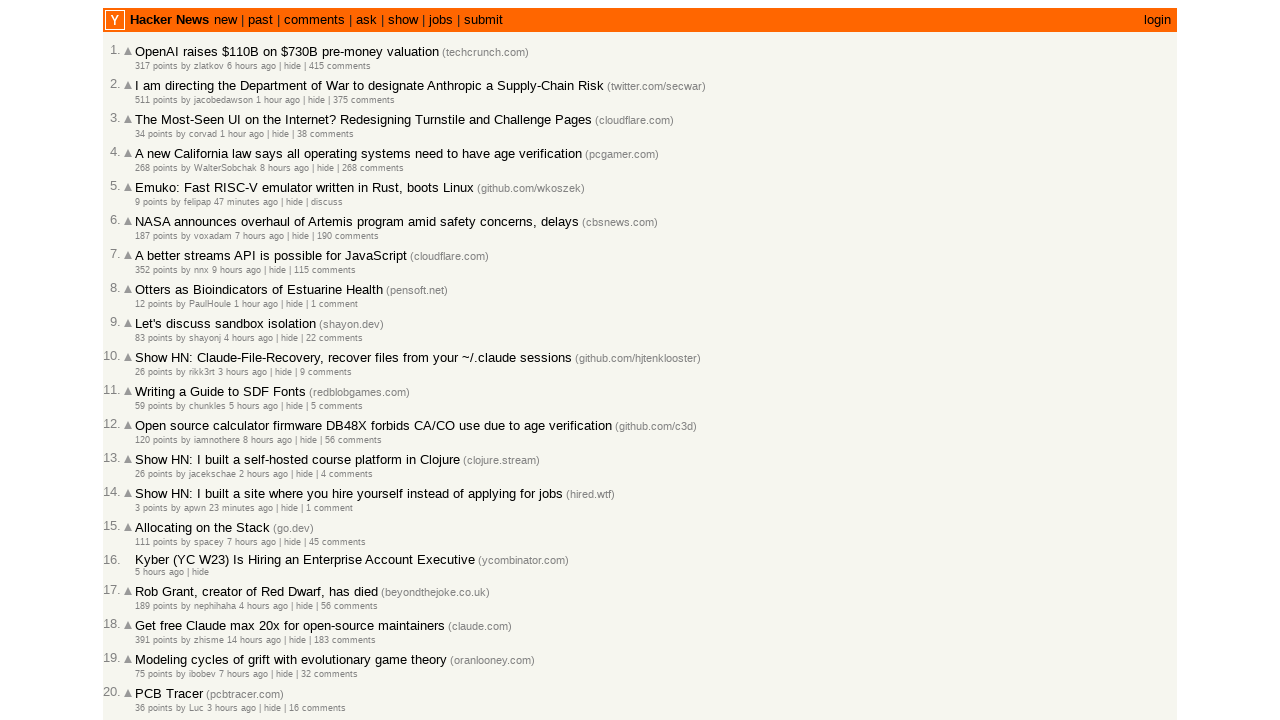

Clicked the 'show' link on Hacker News homepage at (403, 20) on a:has-text('show')
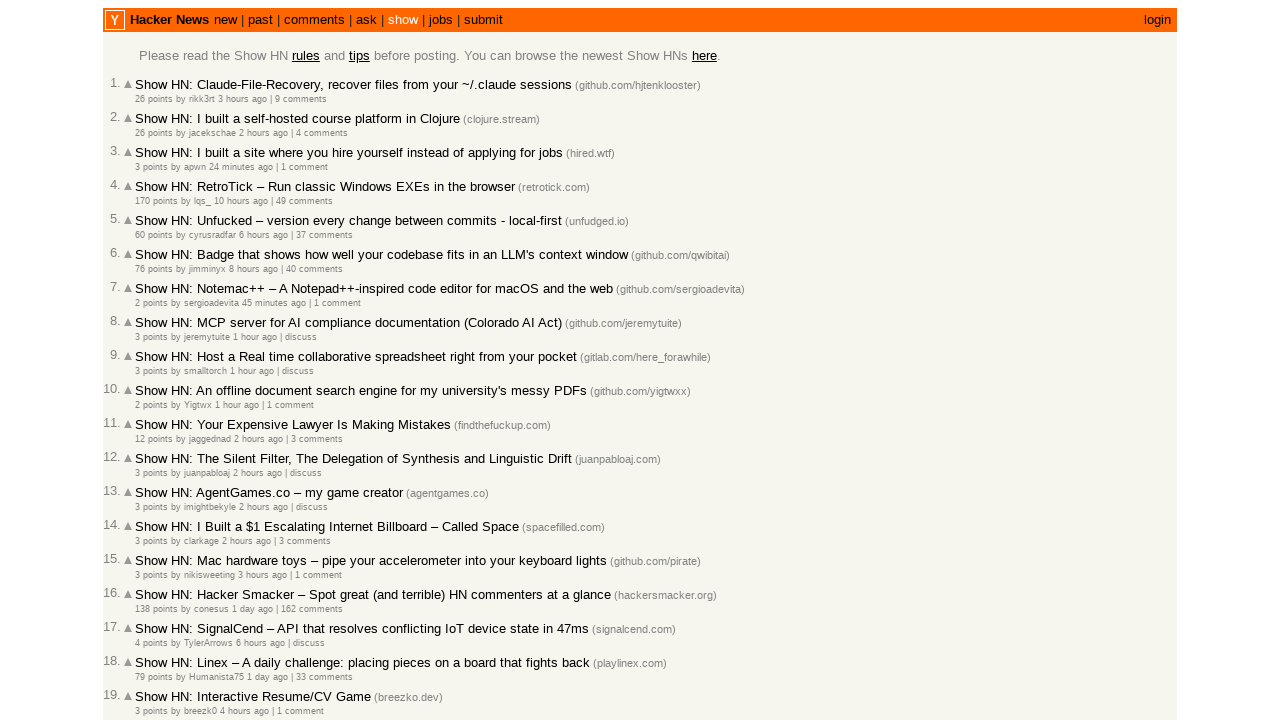

Waited for navigation to Show page
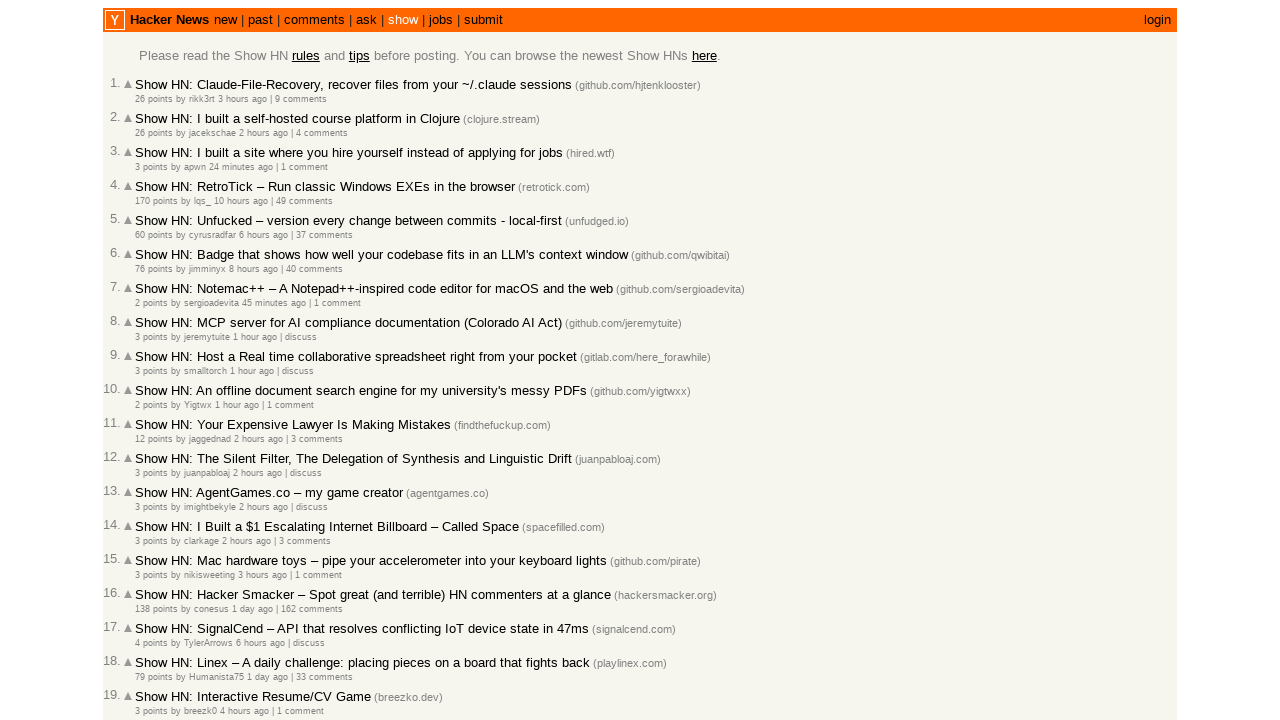

Verified that 'show' is present in the current URL
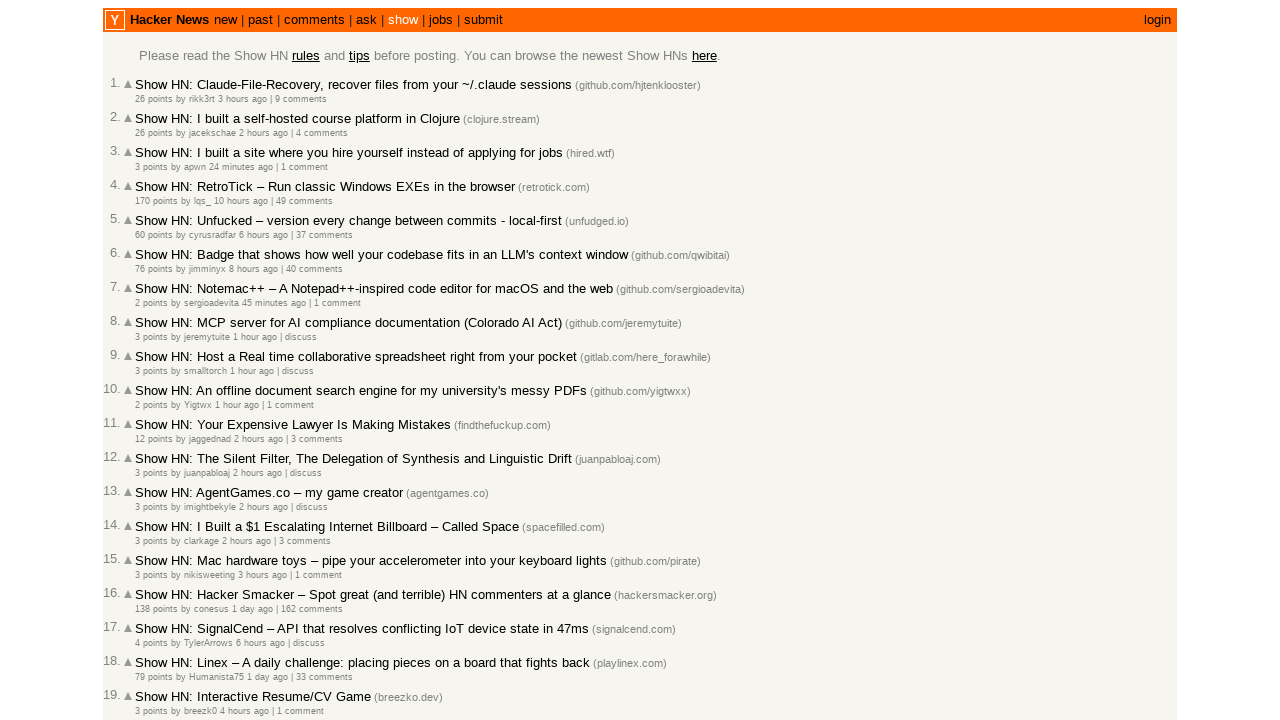

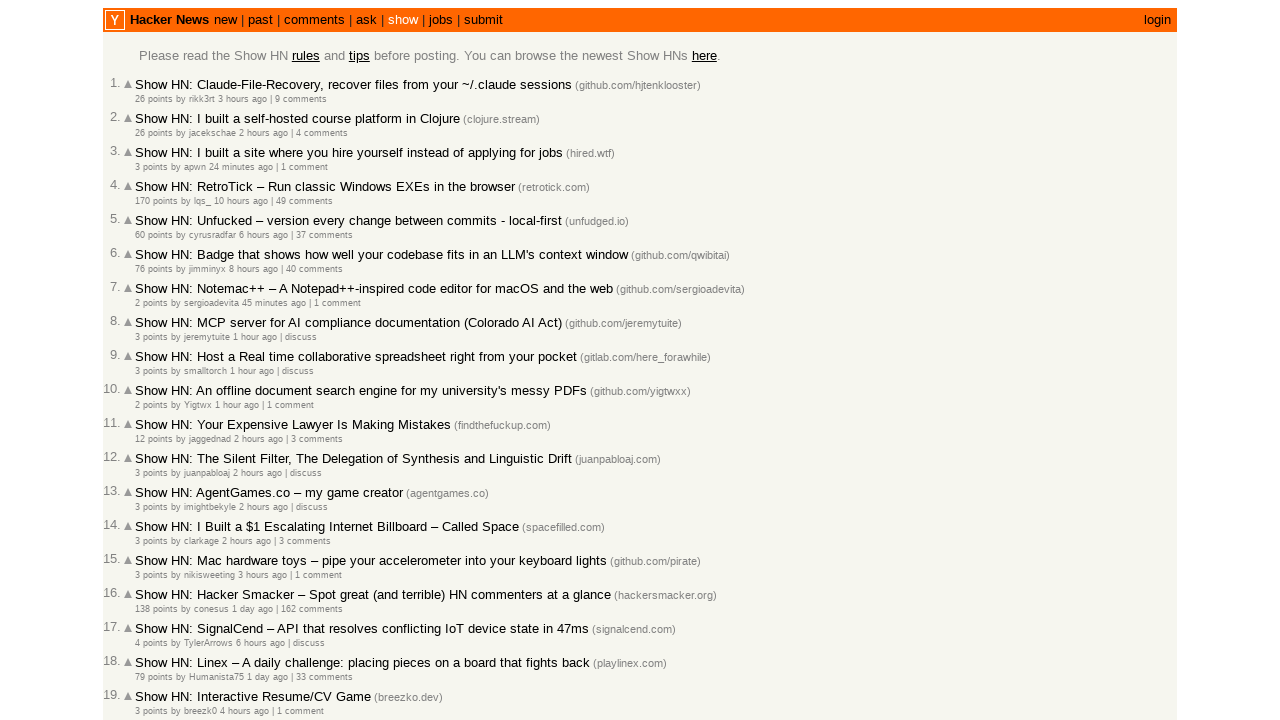